Tests keyboard operations on Flipkart by dismissing a popup with ESC key, then scrolling to the bottom of the page using Ctrl+End and back to the top using Ctrl+Home

Starting URL: https://www.flipkart.com/

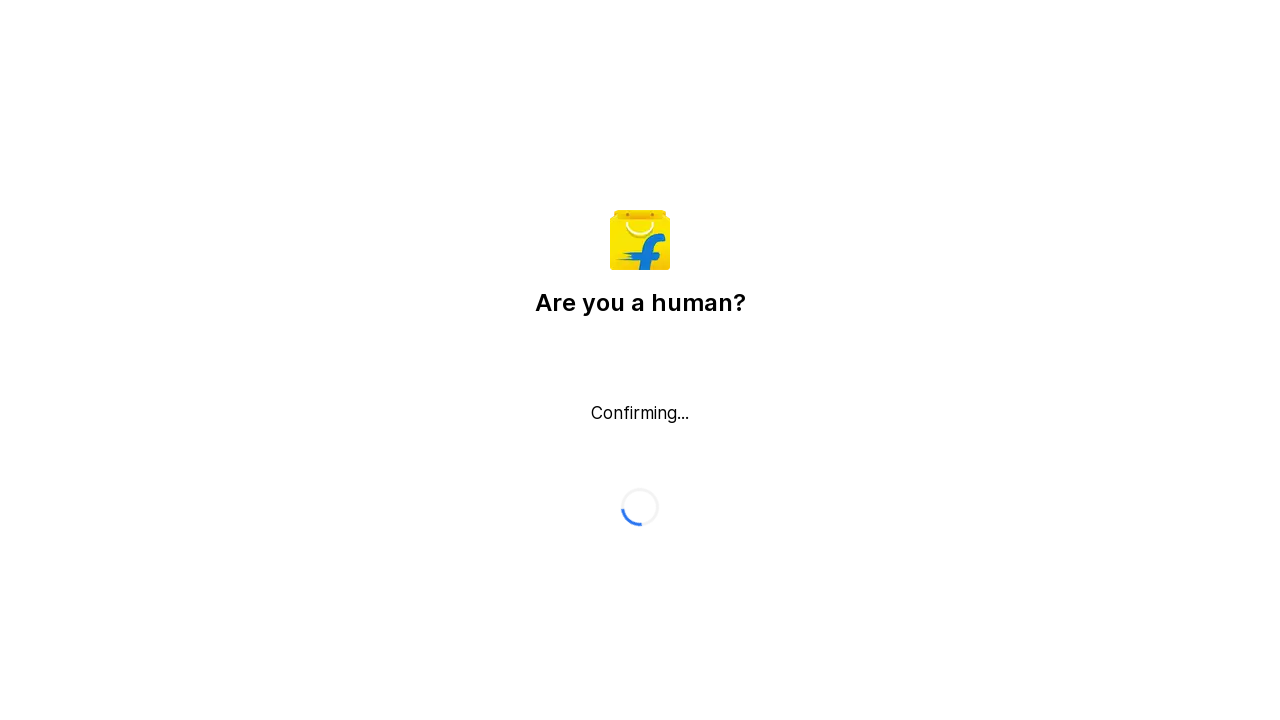

Pressed Escape key to dismiss login popup
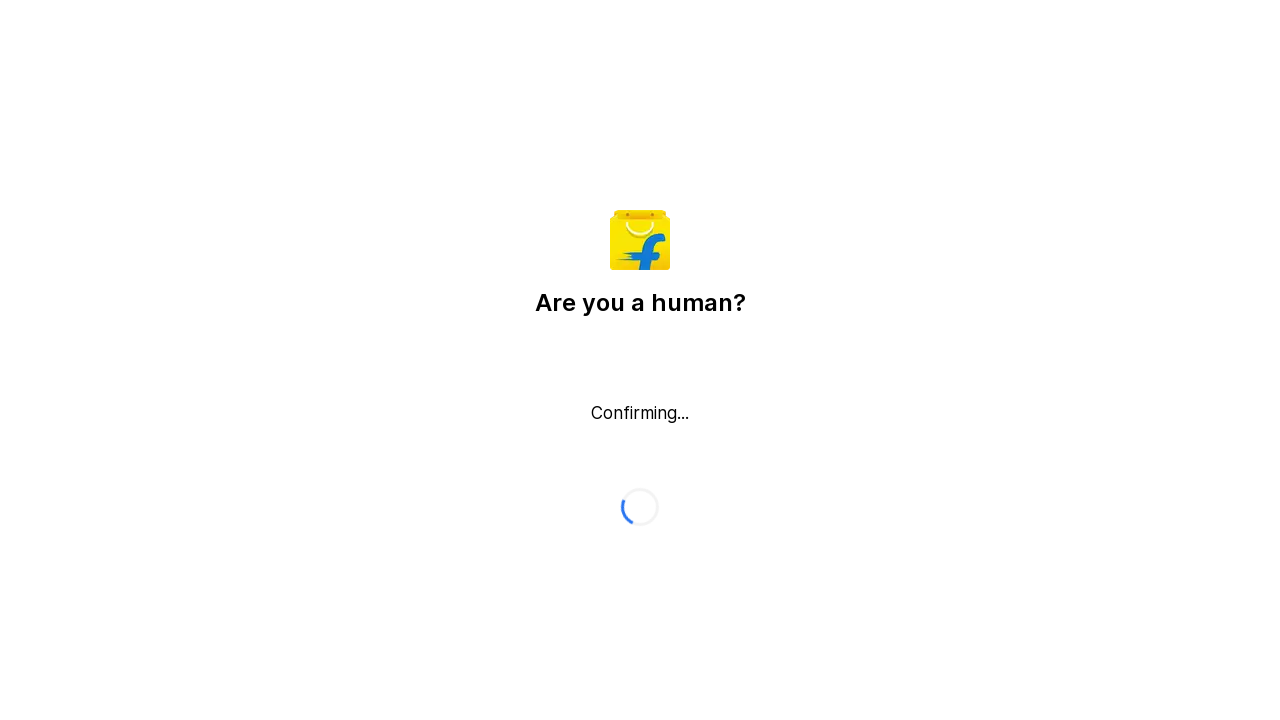

Waited 500ms for popup to close
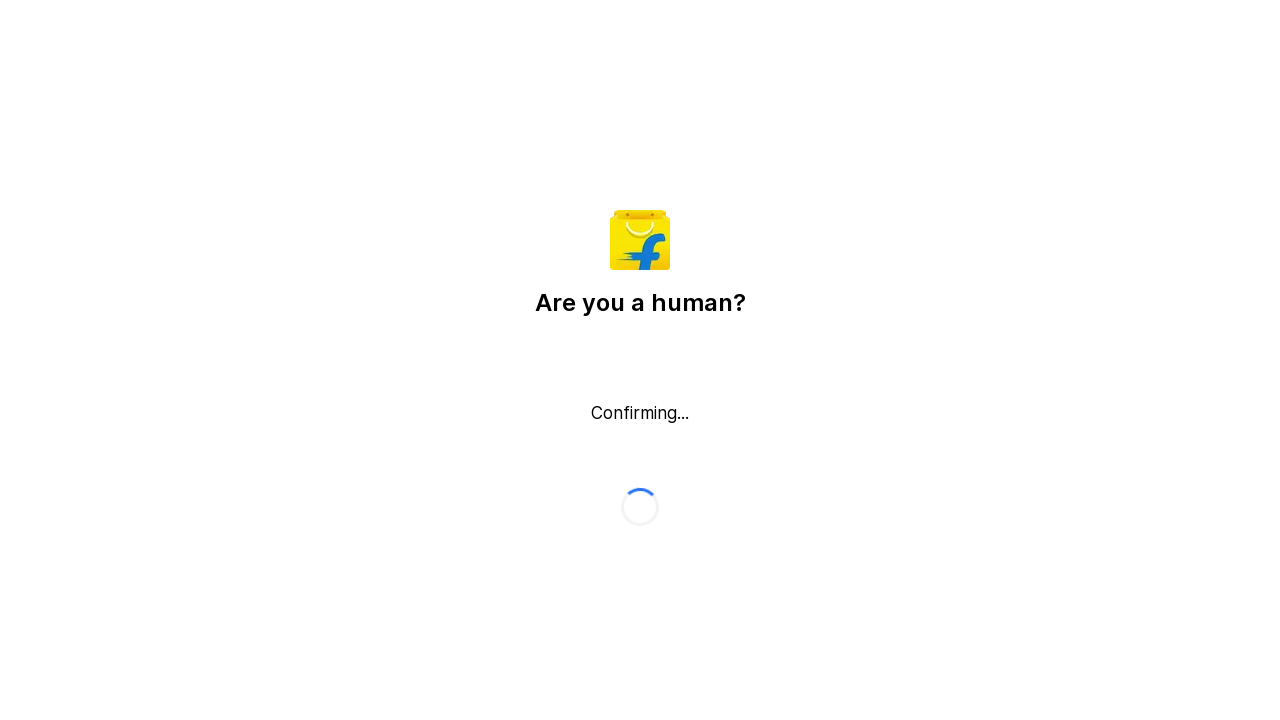

Pressed Ctrl+End to scroll to bottom of page
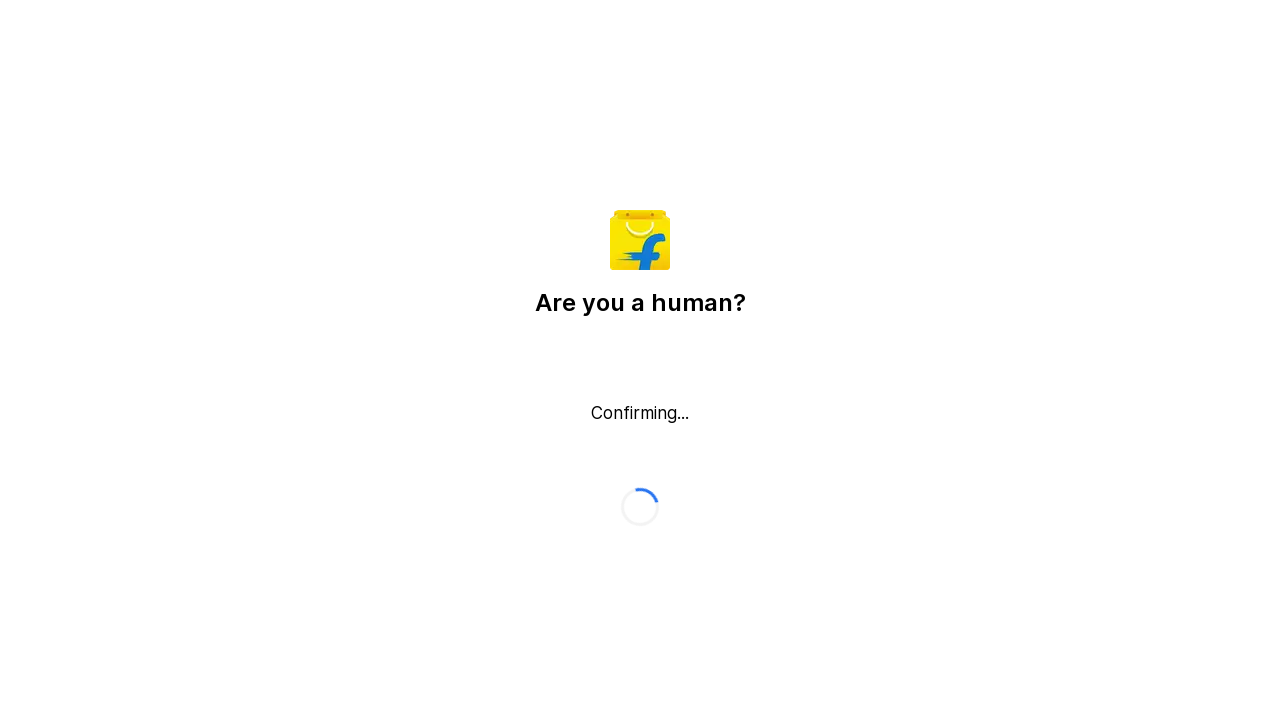

Waited 1500ms for scroll to complete
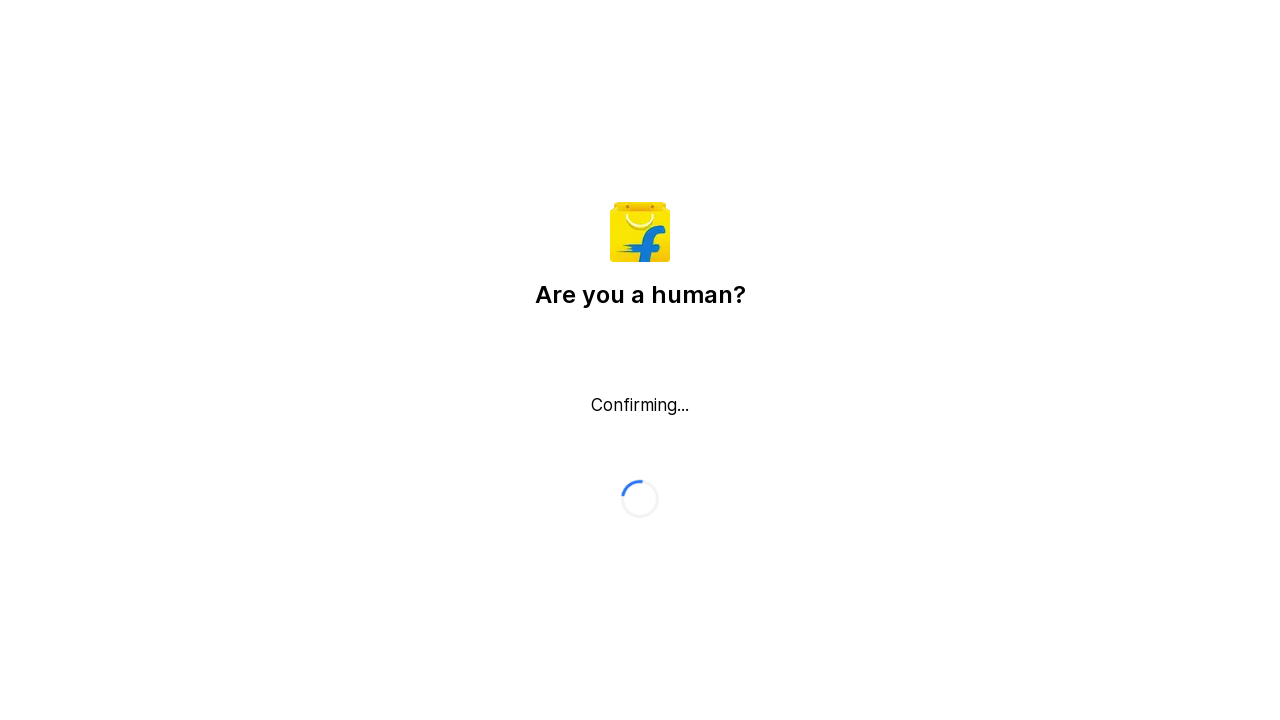

Pressed Ctrl+Home to scroll back to top of page
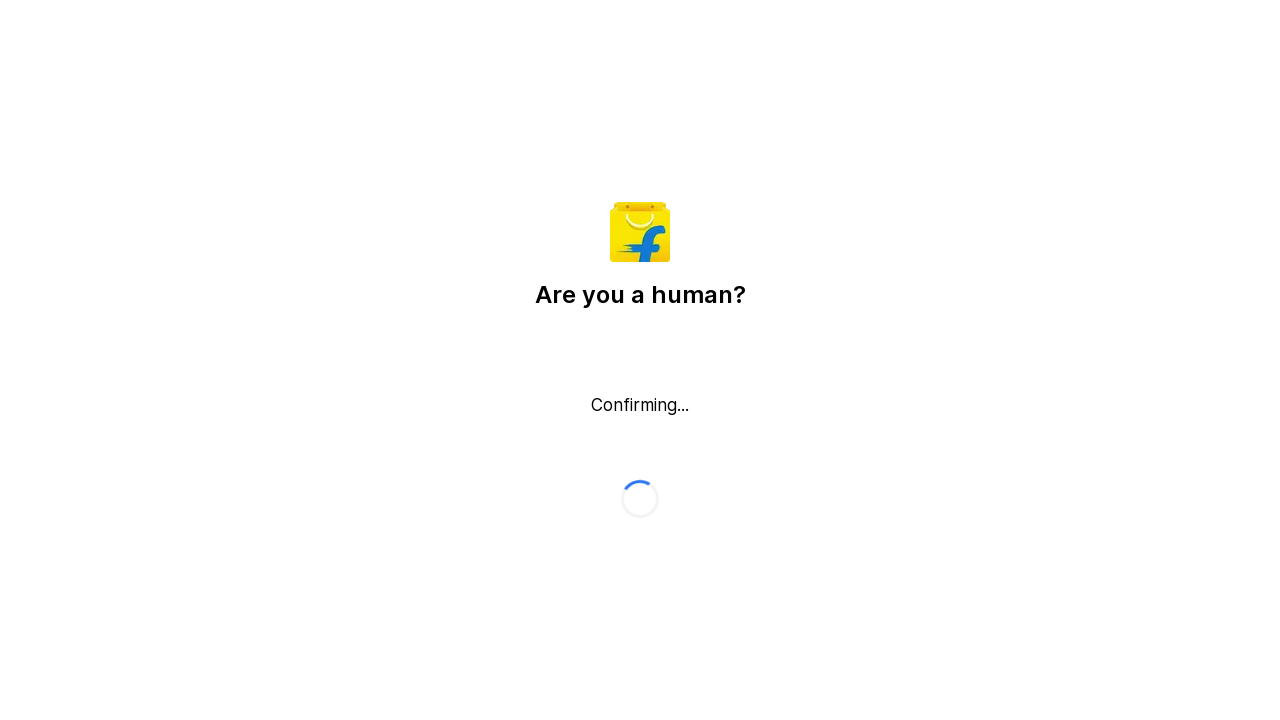

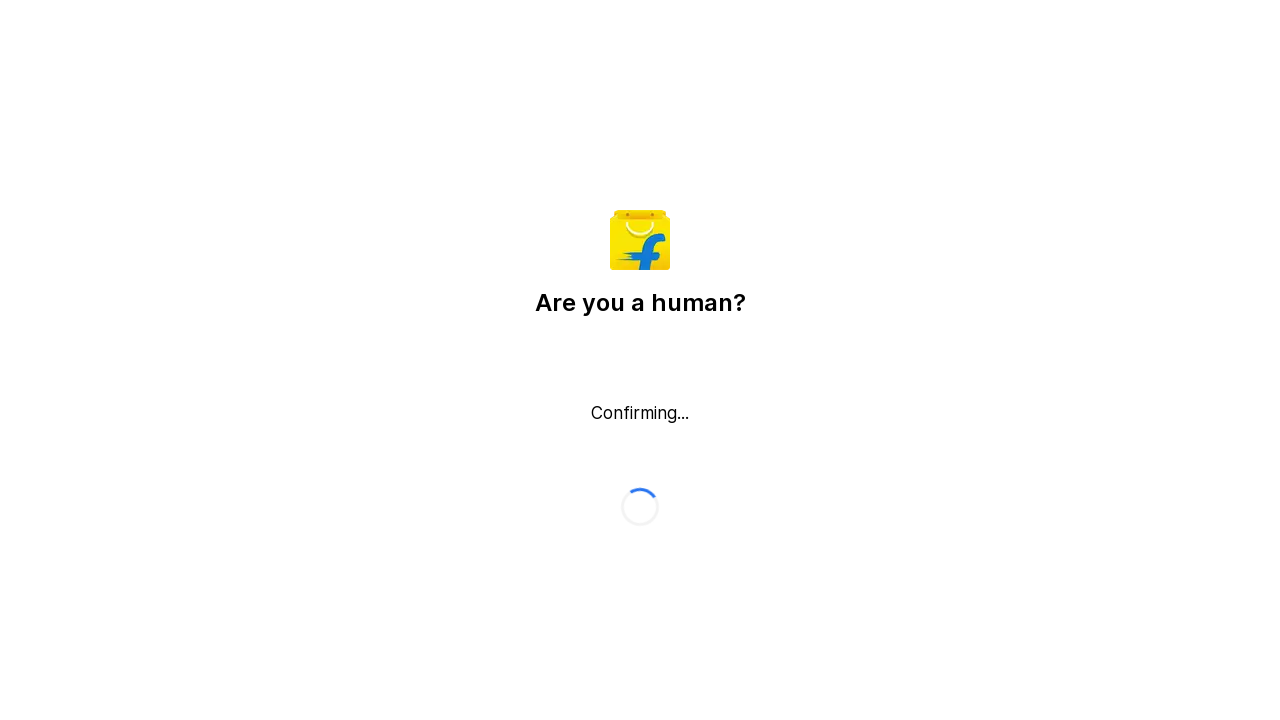